Tests various checkbox interactions on a practice page including basic checkboxes, ajax checkboxes, tri-state checkboxes, toggle switches, and multi-select checkboxes

Starting URL: https://leafground.com/checkbox.xhtml

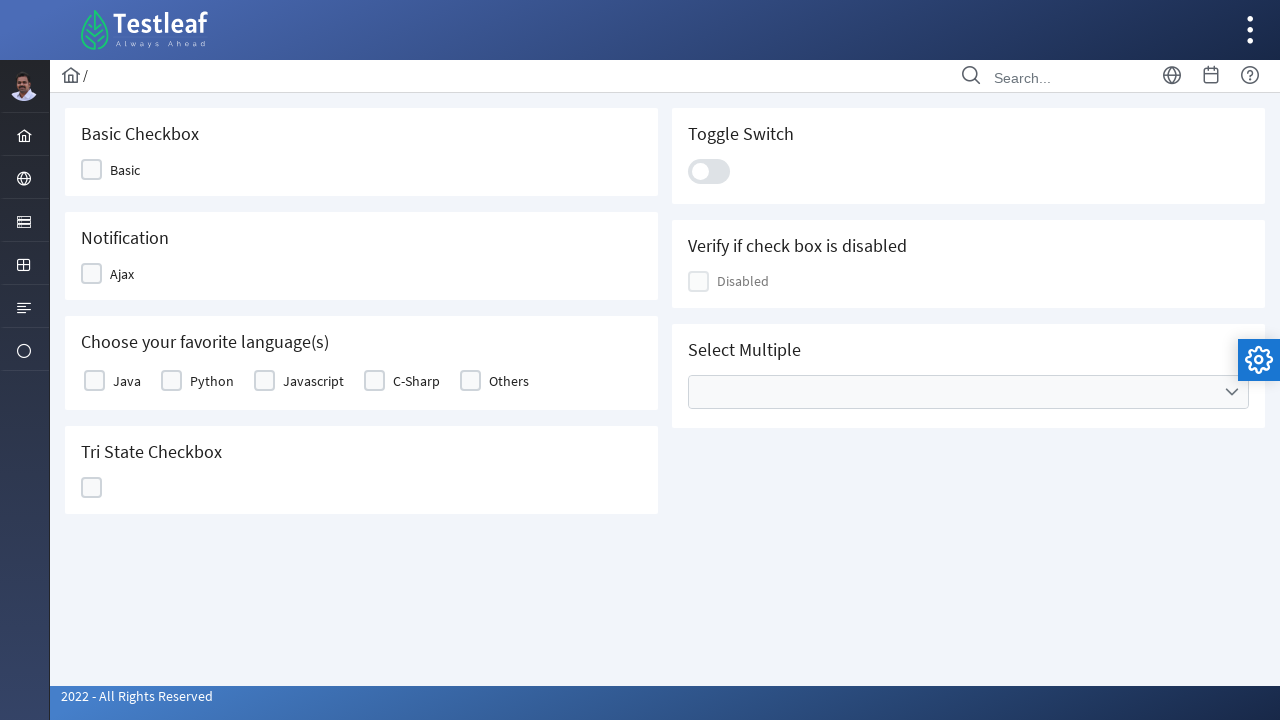

Clicked basic checkbox at (92, 170) on xpath=(//span[text()='Basic']/preceding-sibling::div)[2]
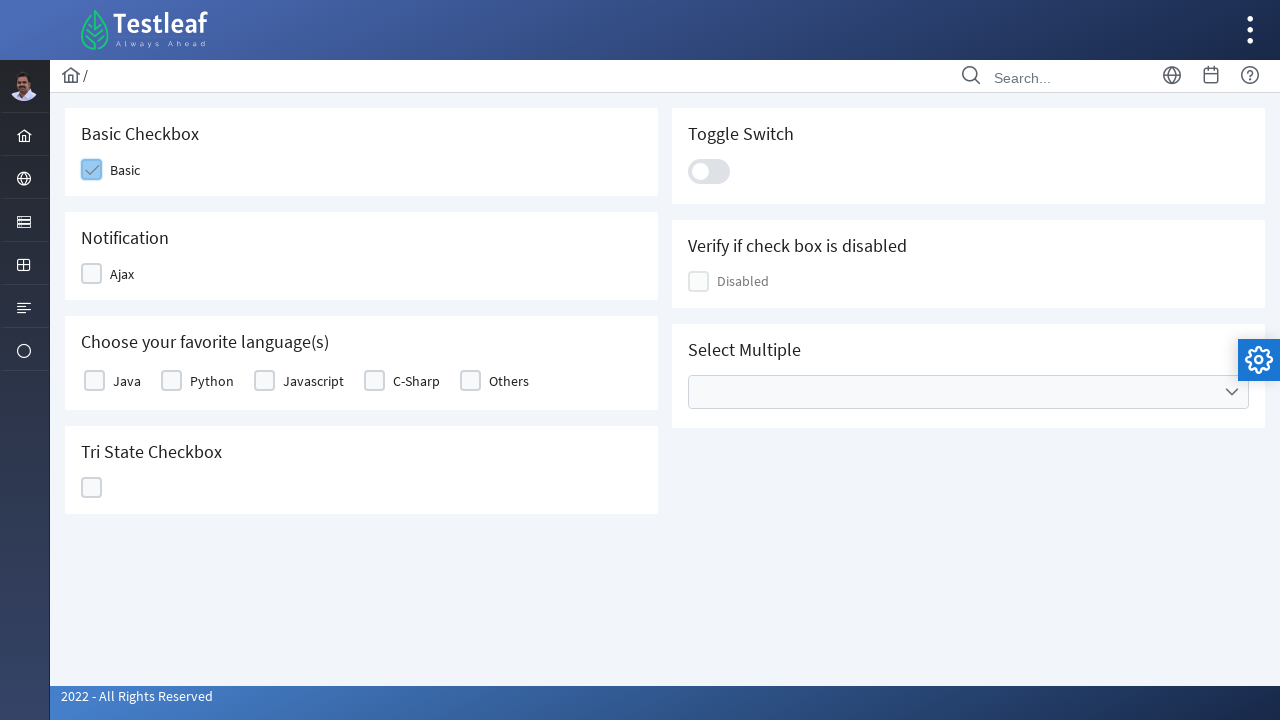

Clicked ajax checkbox at (92, 274) on xpath=(//span[text()='Ajax']/preceding-sibling::div)[2]
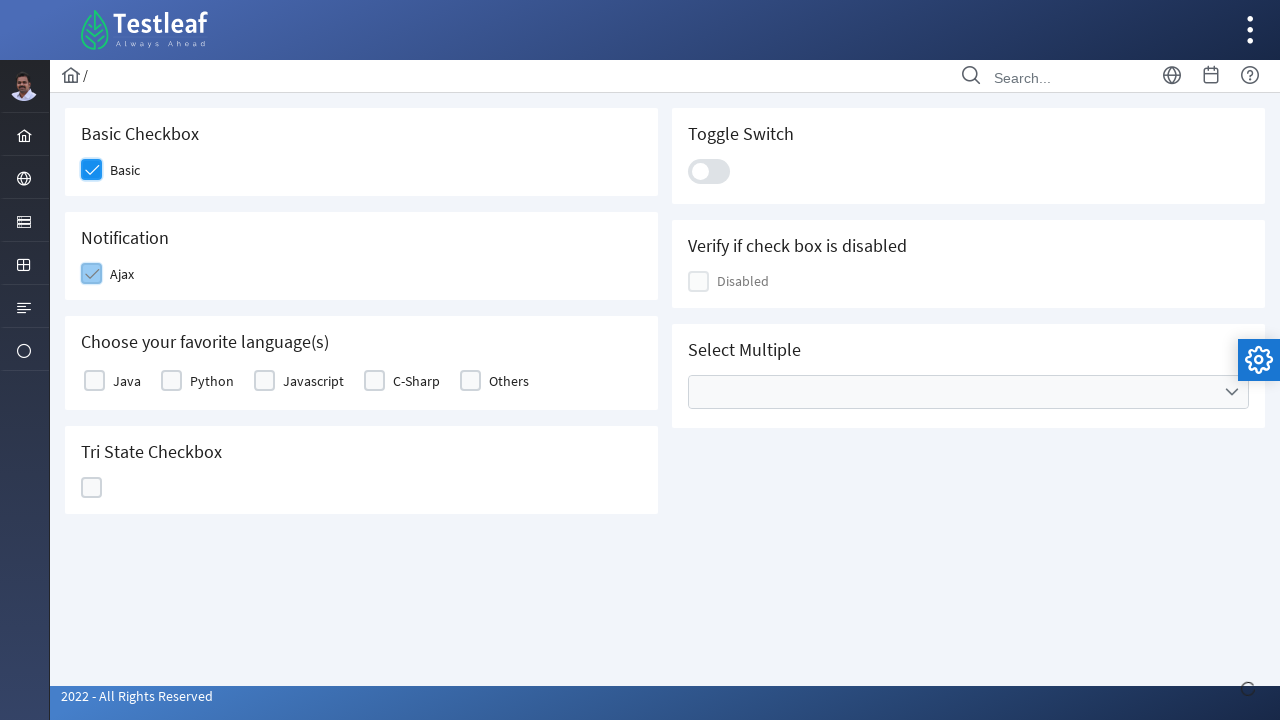

Ajax checkbox confirmation message appeared
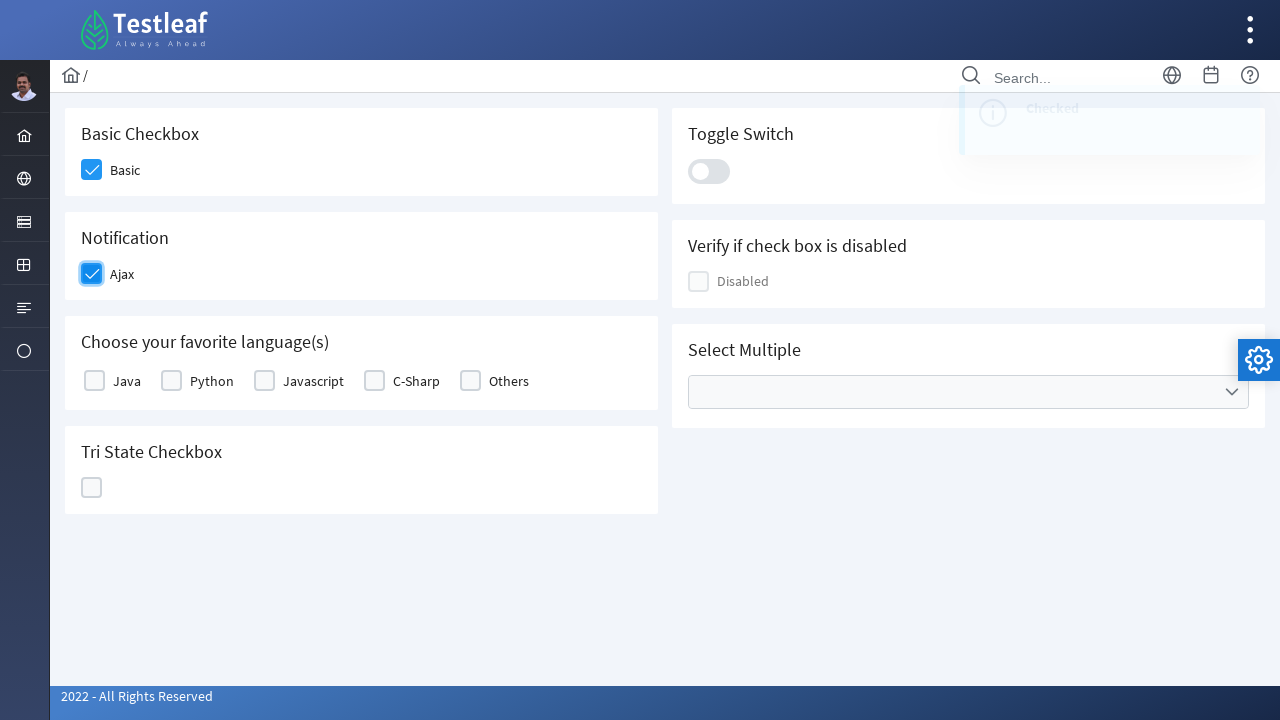

Selected Java from favorite language checkboxes at (127, 381) on xpath=//label[text()='Java']
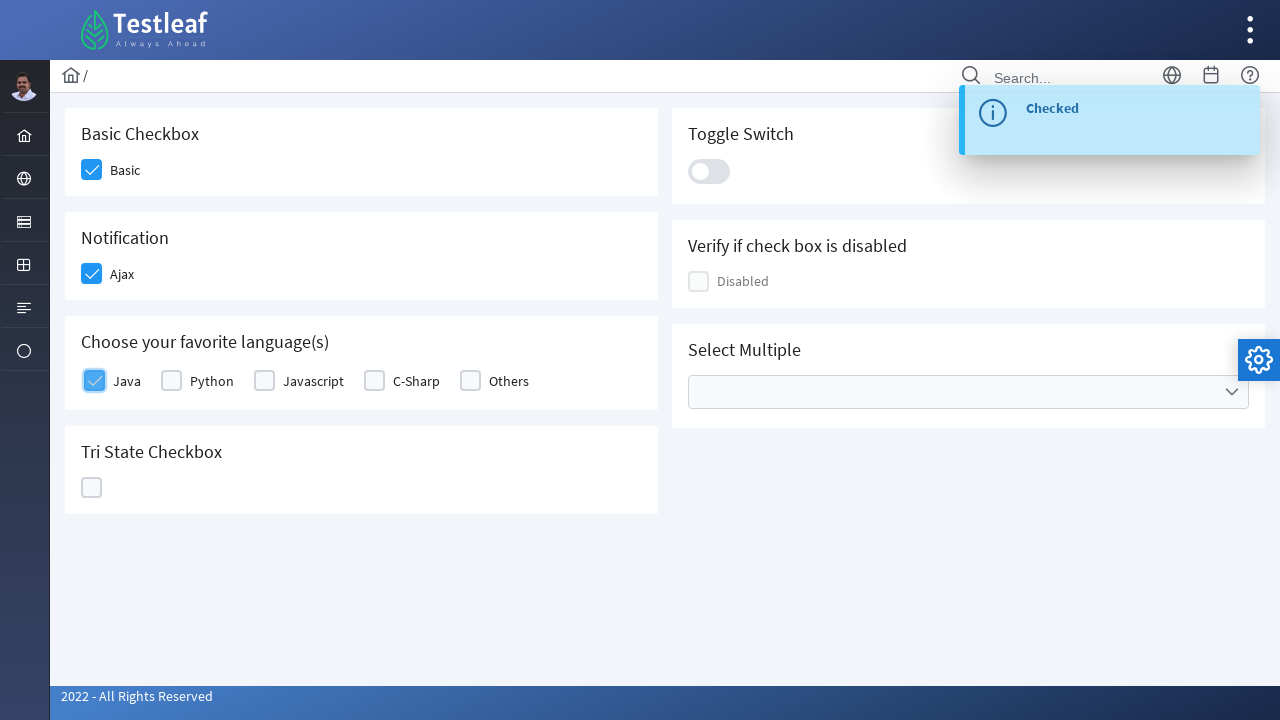

Clicked tri-state checkbox at (92, 488) on xpath=//span[@class='ui-chkbox-icon ui-c ']/parent::div
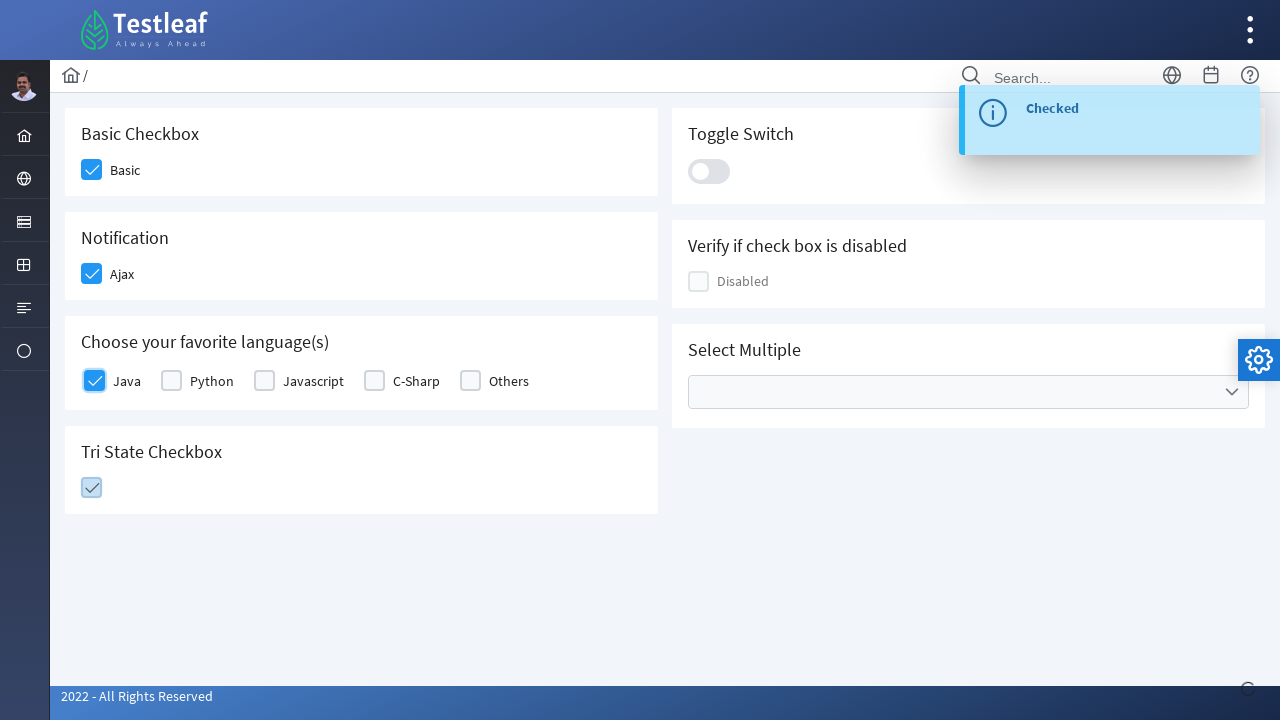

Tri-state checkbox state changed to 1
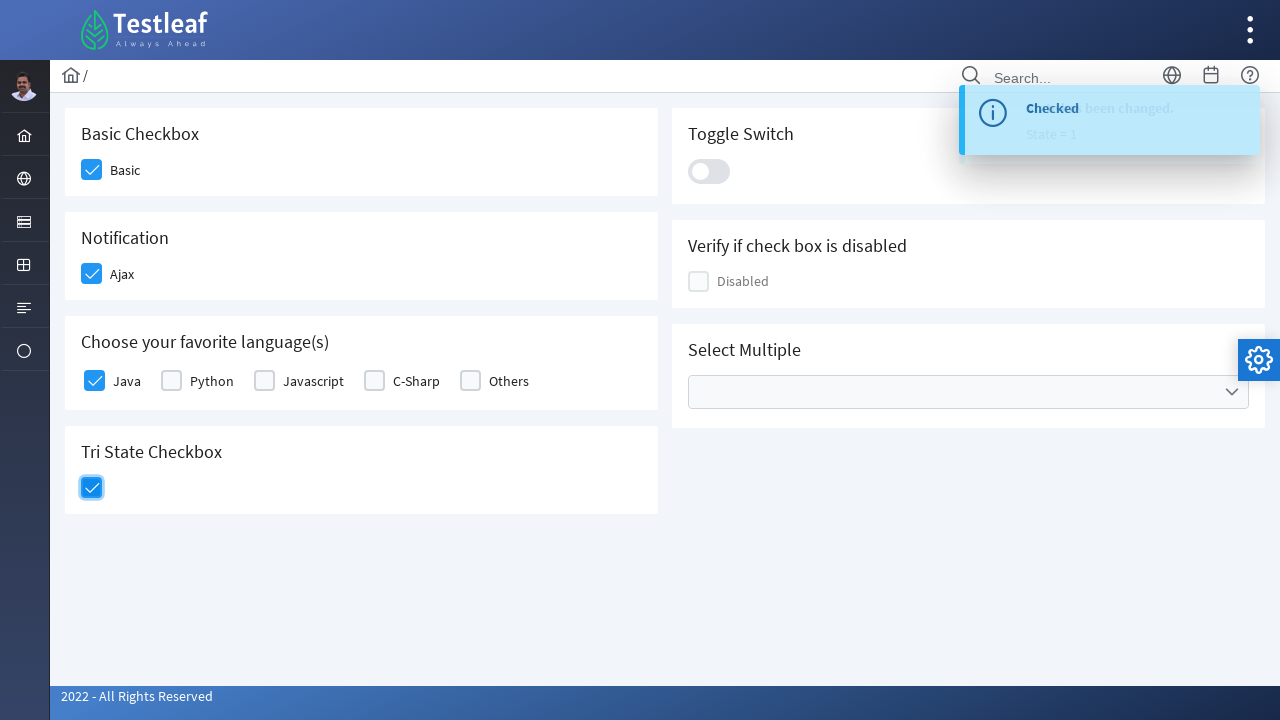

Toggled the switch control at (709, 171) on .ui-toggleswitch-slider
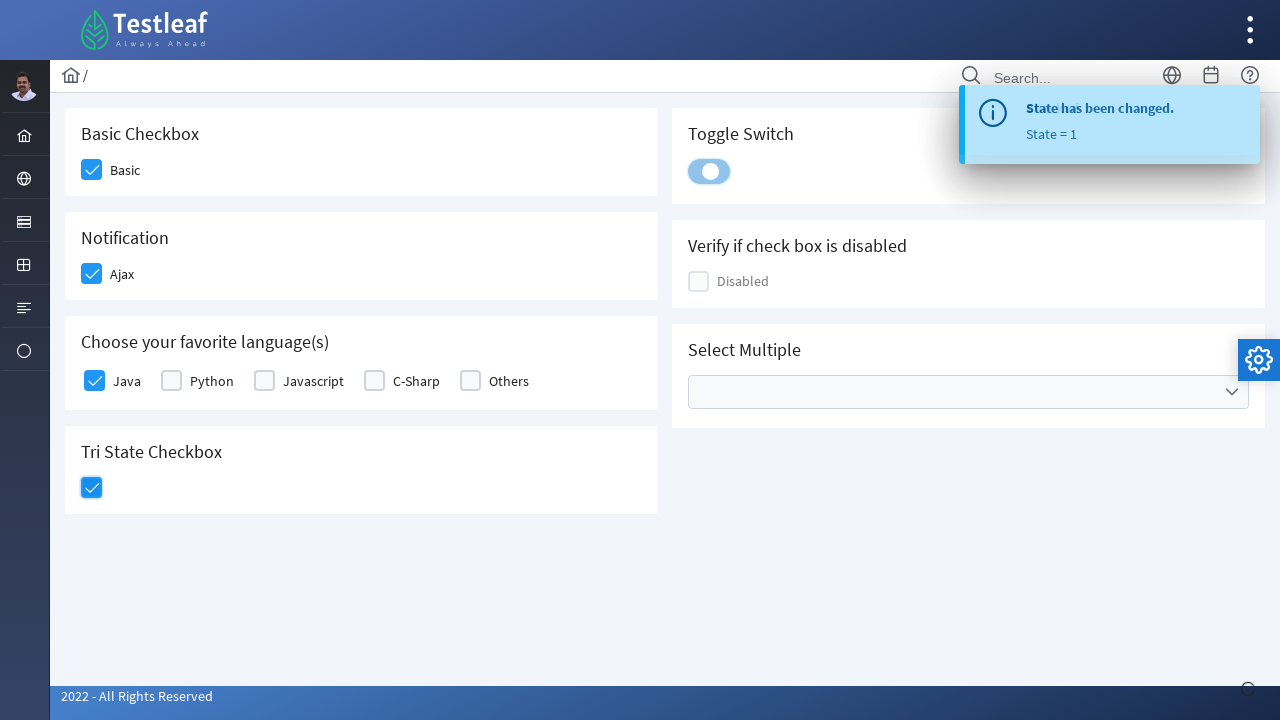

Switch toggle confirmation message appeared
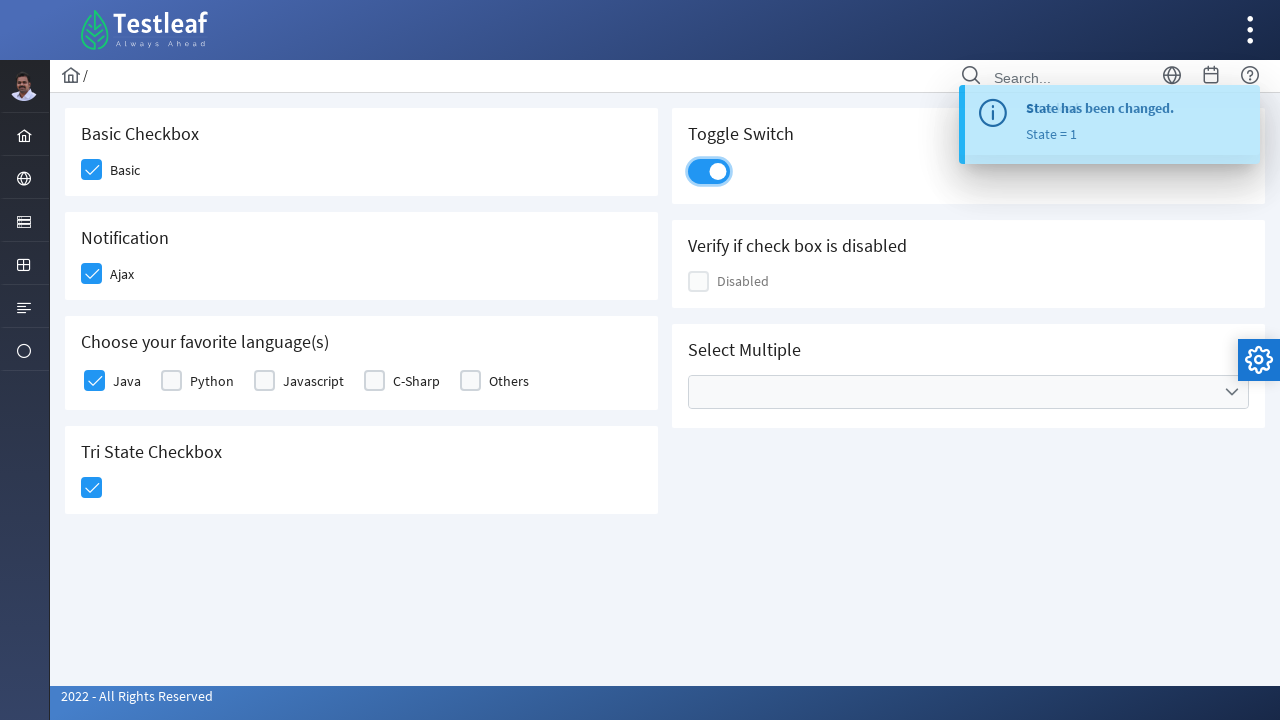

Expanded multi-select dropdown at (1232, 392) on xpath=//span[contains(@class,'ui-icon ui-icon-t')]
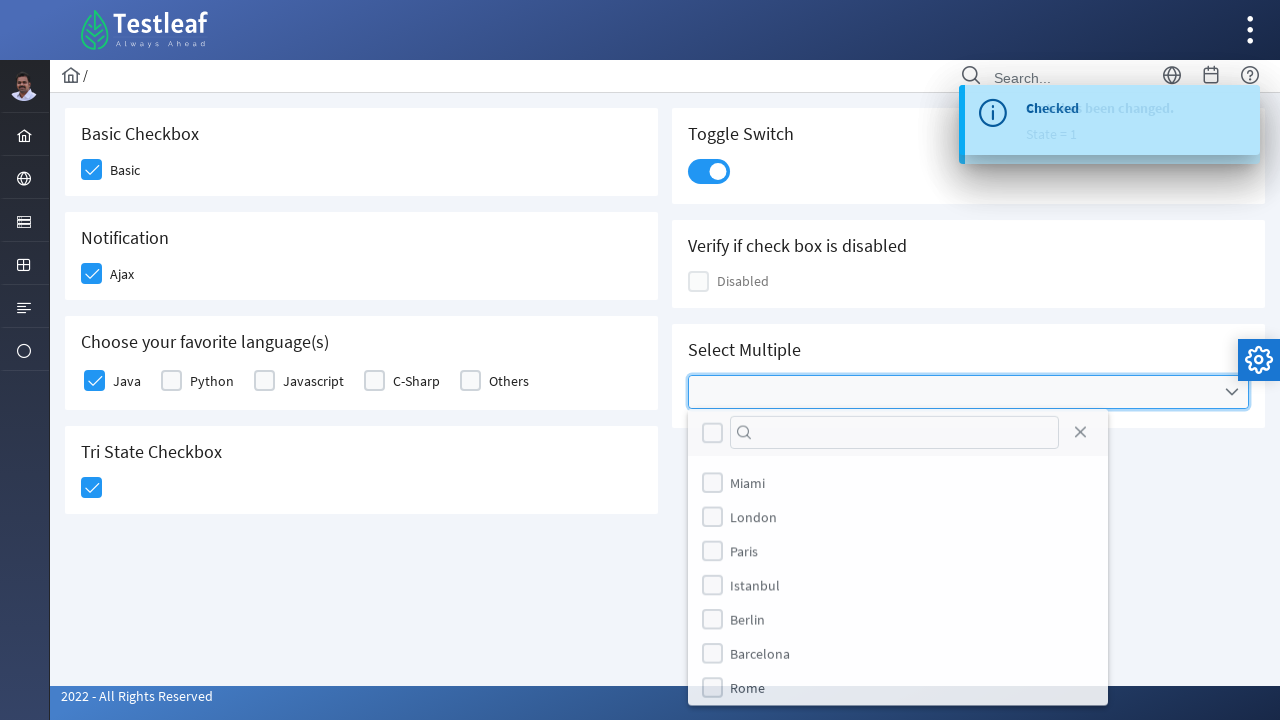

Selected Miami in multi-select checkboxes at (748, 484) on xpath=(//label[text()='Miami'])[2]
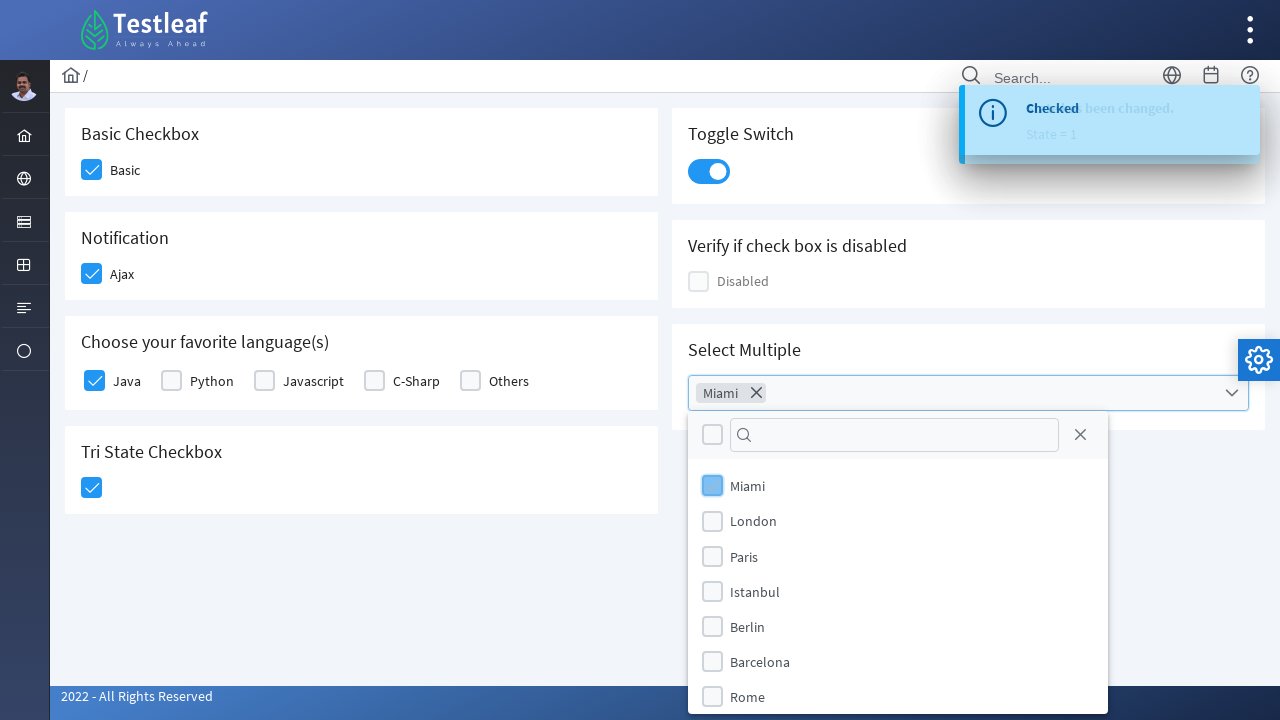

Selected Berlin in multi-select checkboxes at (748, 626) on xpath=(//label[text()='Berlin'])[2]
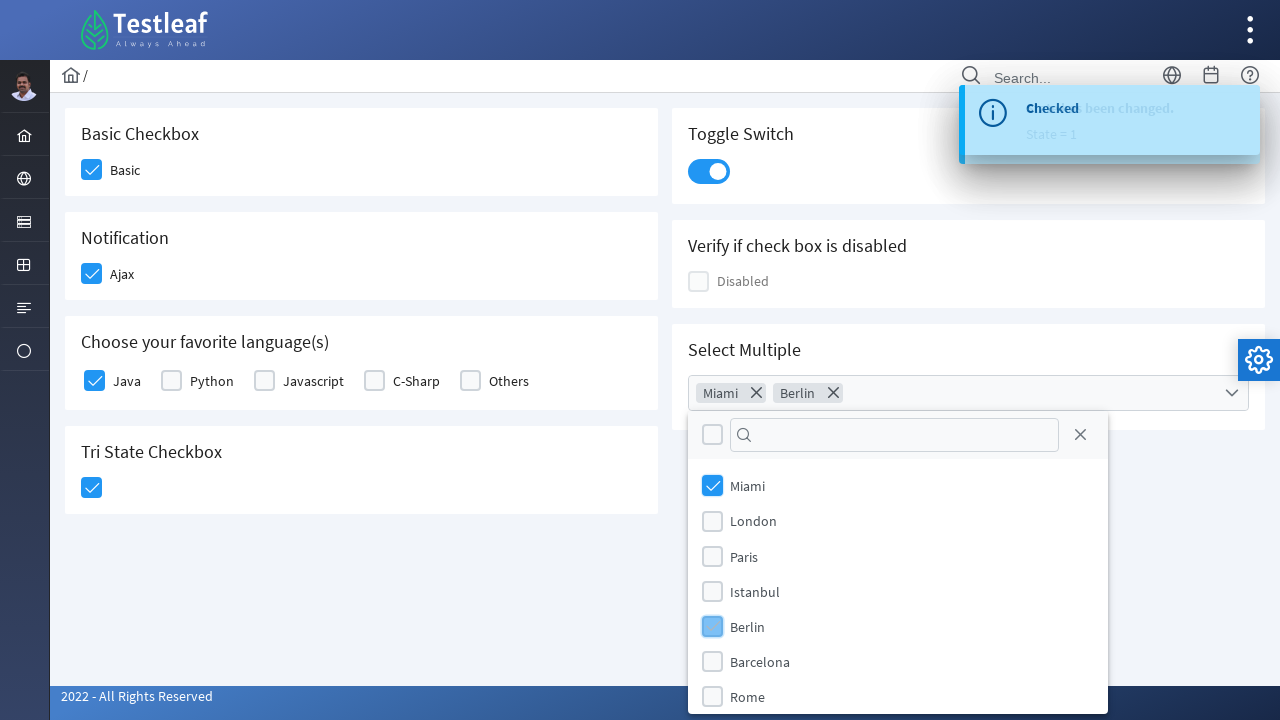

Multi-select city selections are visible
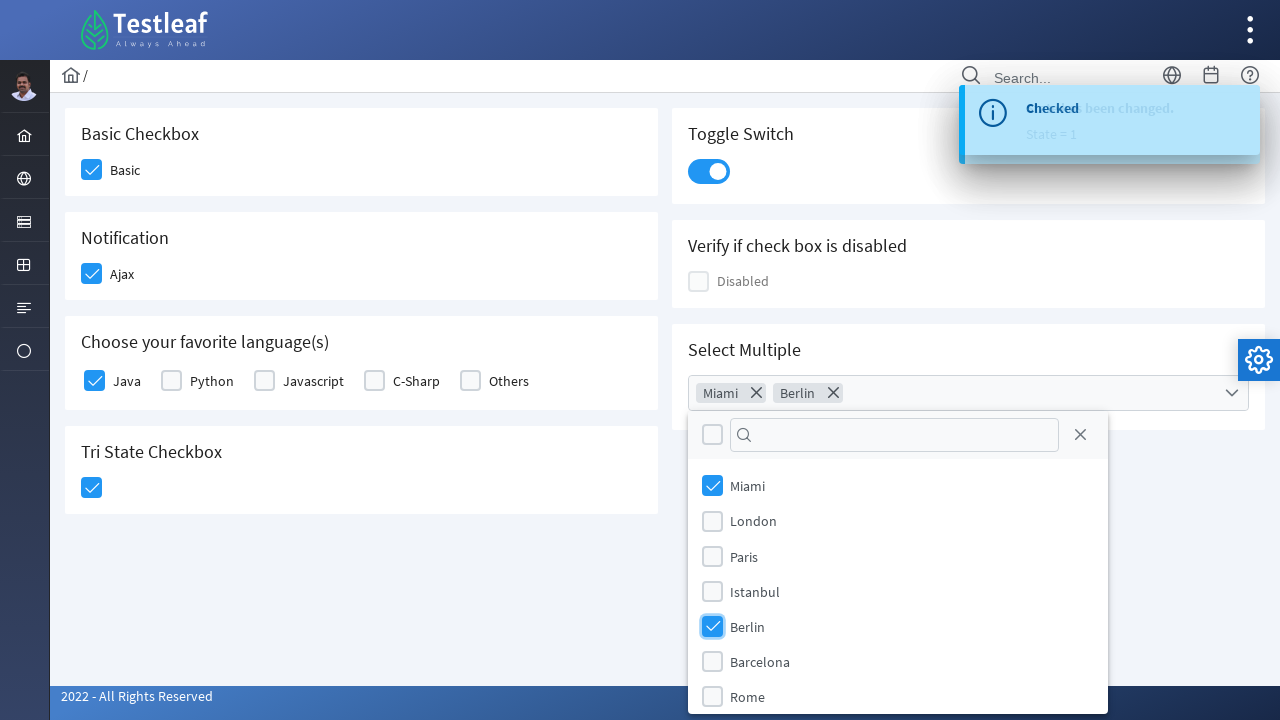

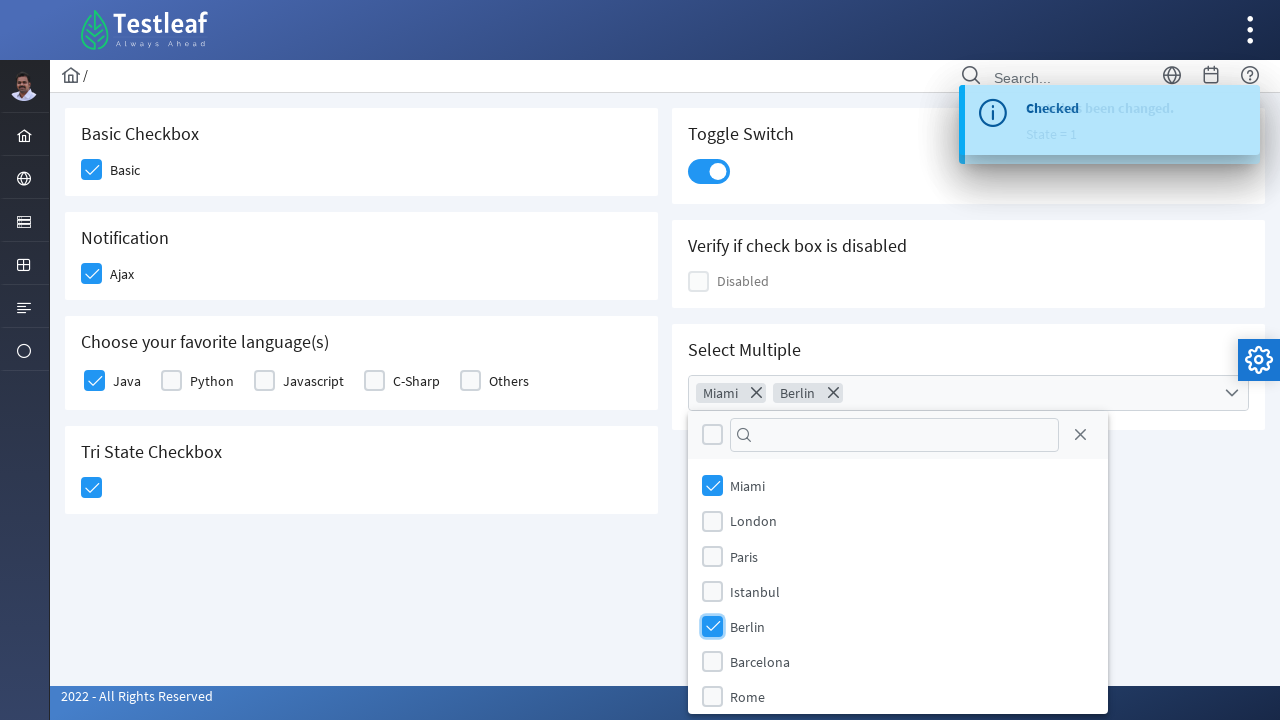